Tests handling of a JavaScript prompt dialog by clicking a button, entering text in the prompt, and verifying the personalized greeting message

Starting URL: https://testautomationpractice.blogspot.com/

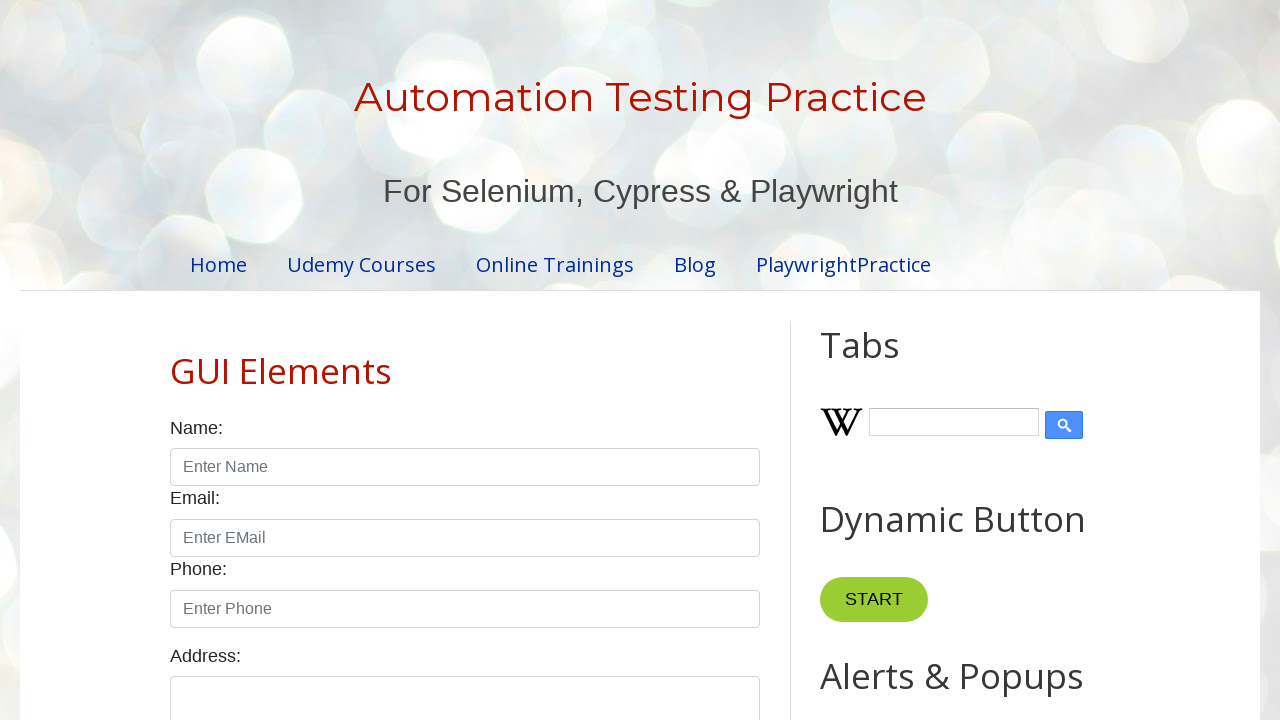

Set up dialog event handler
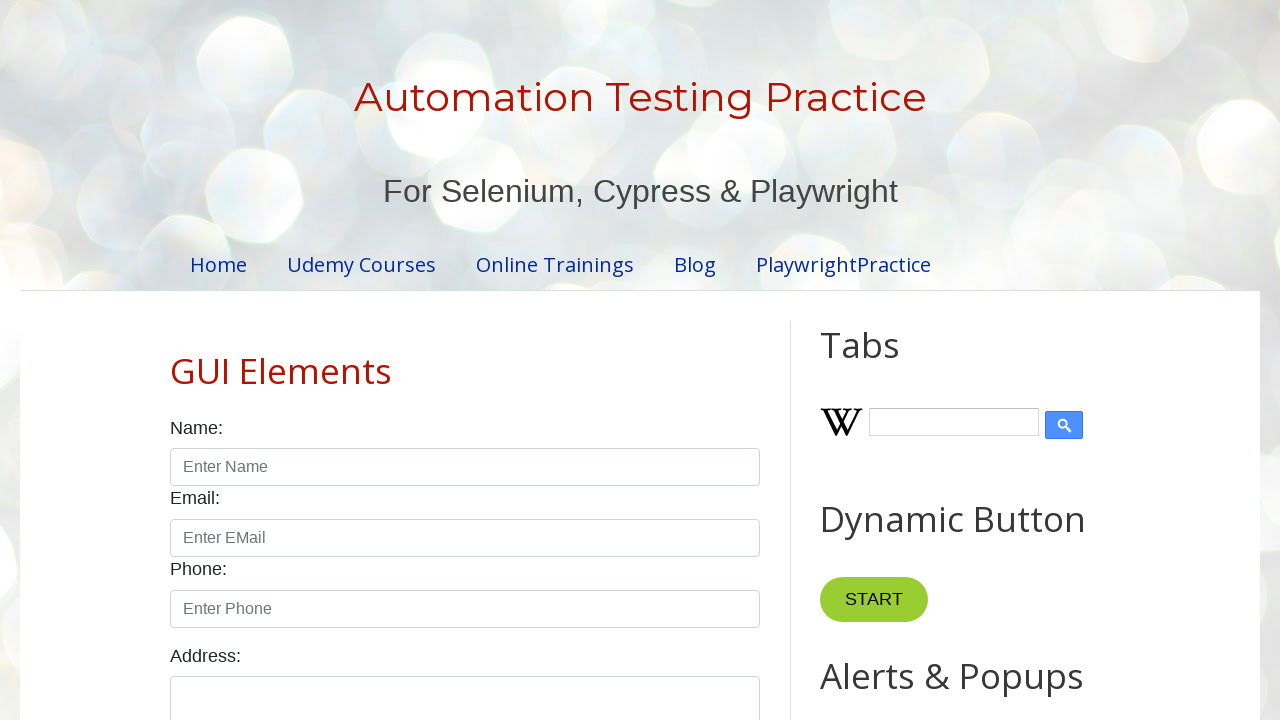

Clicked prompt button to trigger dialog at (890, 360) on xpath=//button[@id='promptBtn']
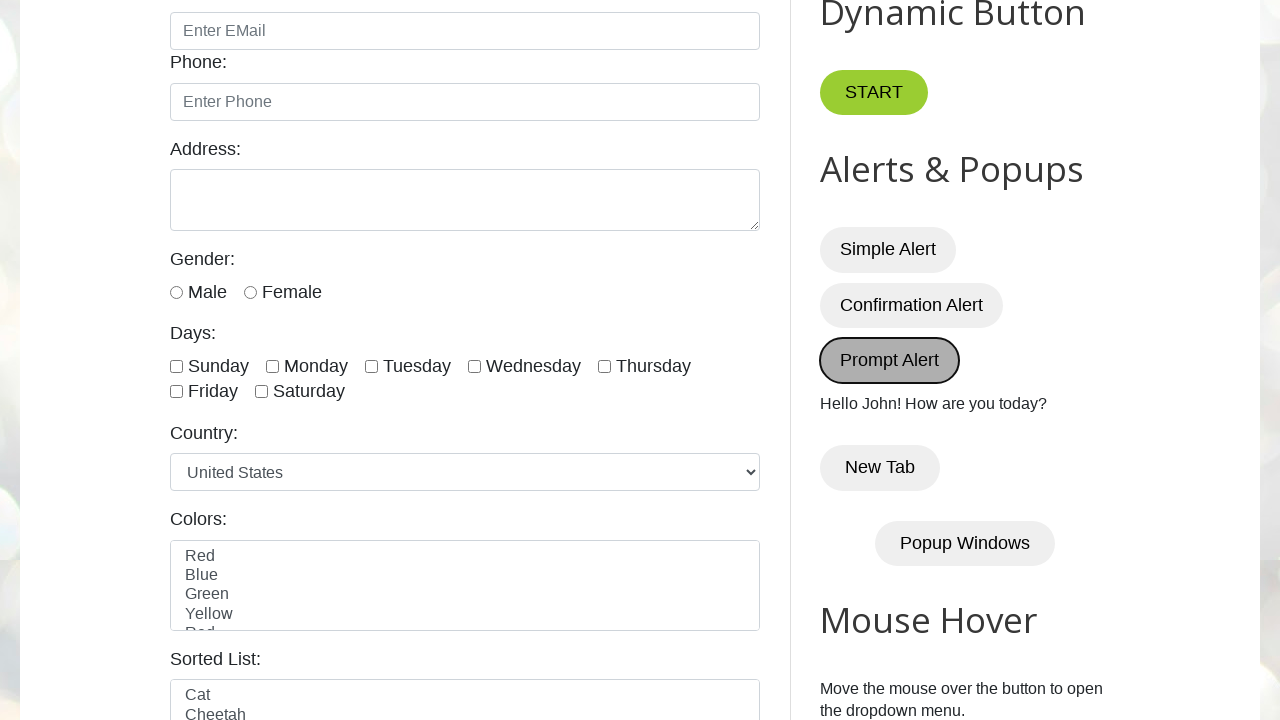

Waited for result element #demo to appear
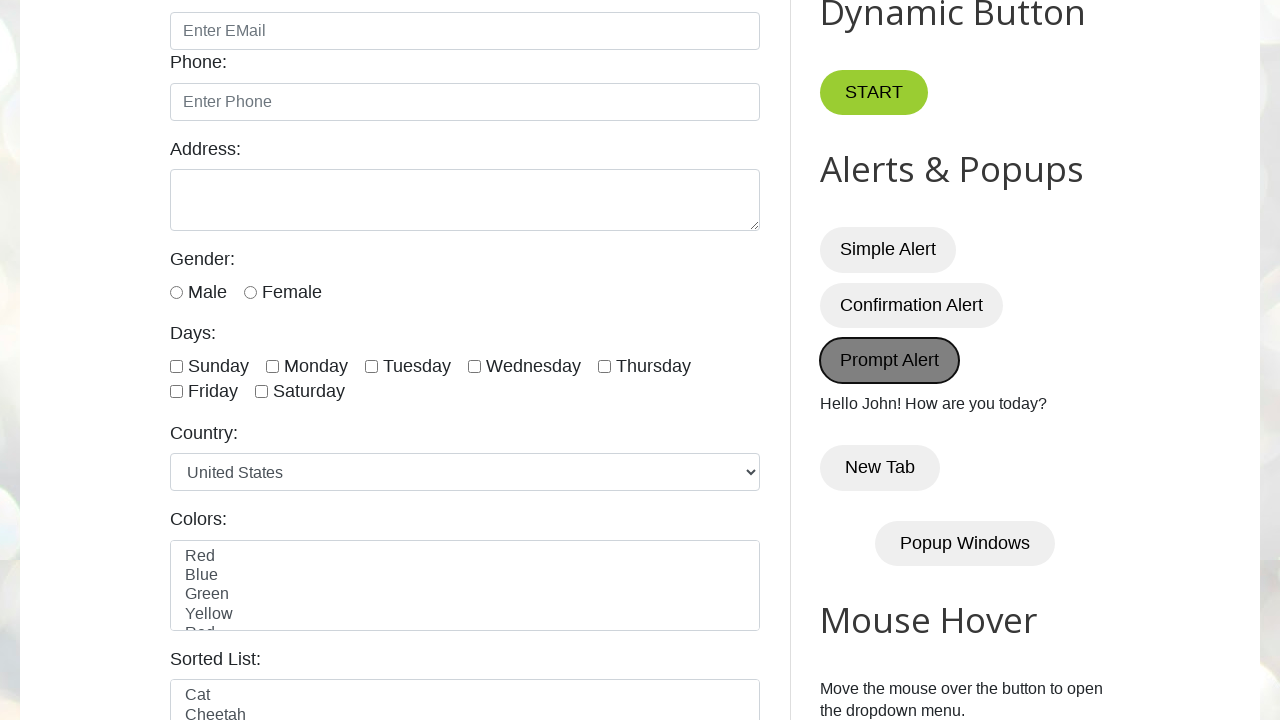

Verified personalized greeting message 'Hello John! How are you today?'
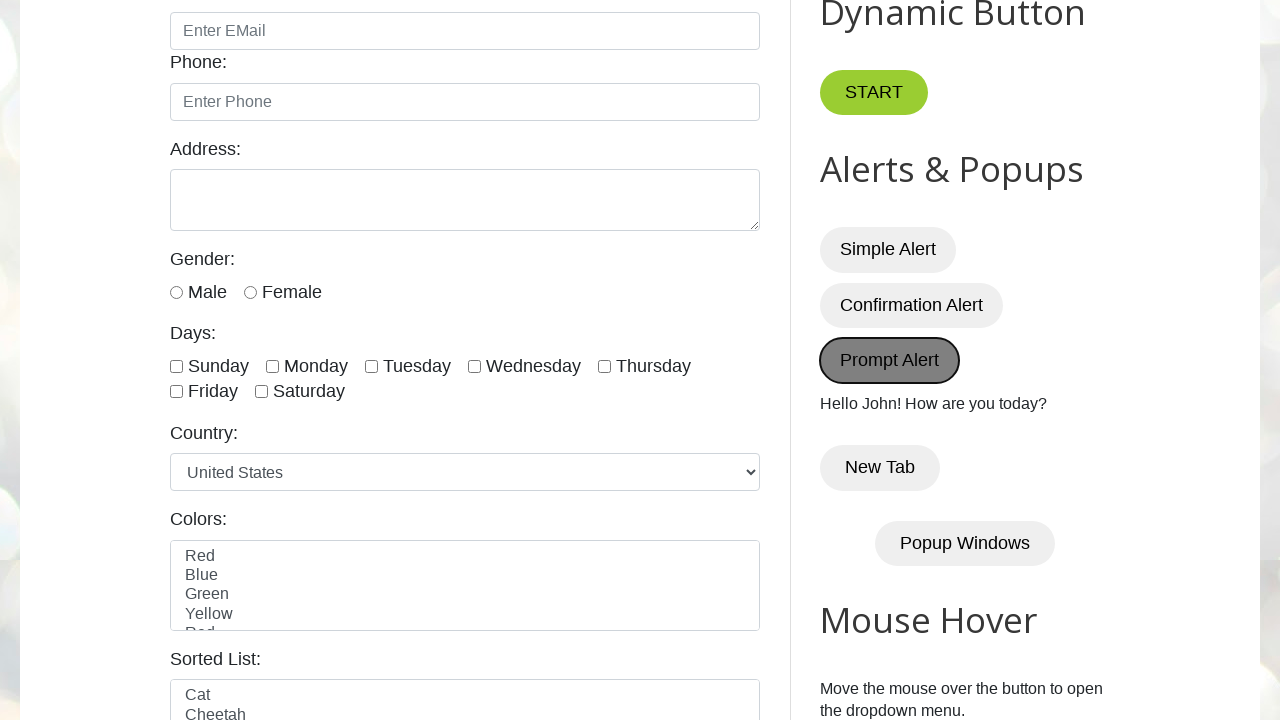

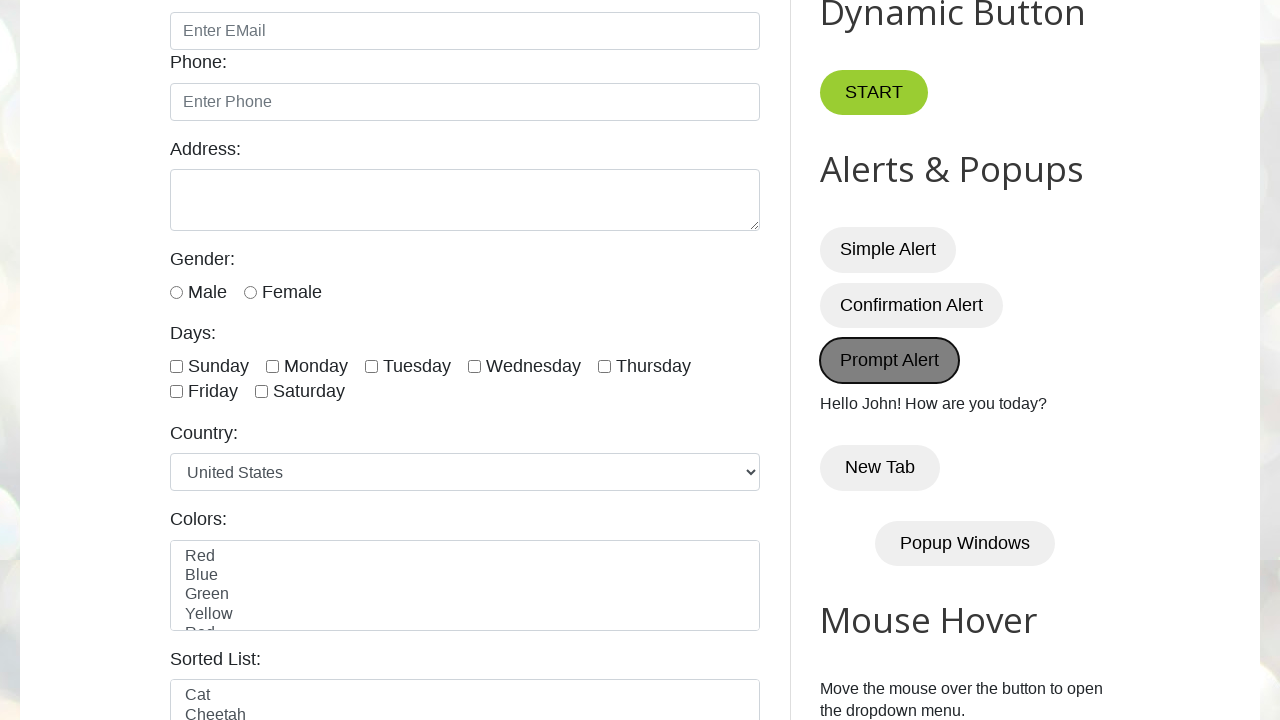